Tests multi-select functionality using Ctrl+click to select specific items (0, 2, 4, 6, 8) in a selectable grid and verifies 5 items are selected

Starting URL: http://jqueryui.com/resources/demos/selectable/display-grid.html

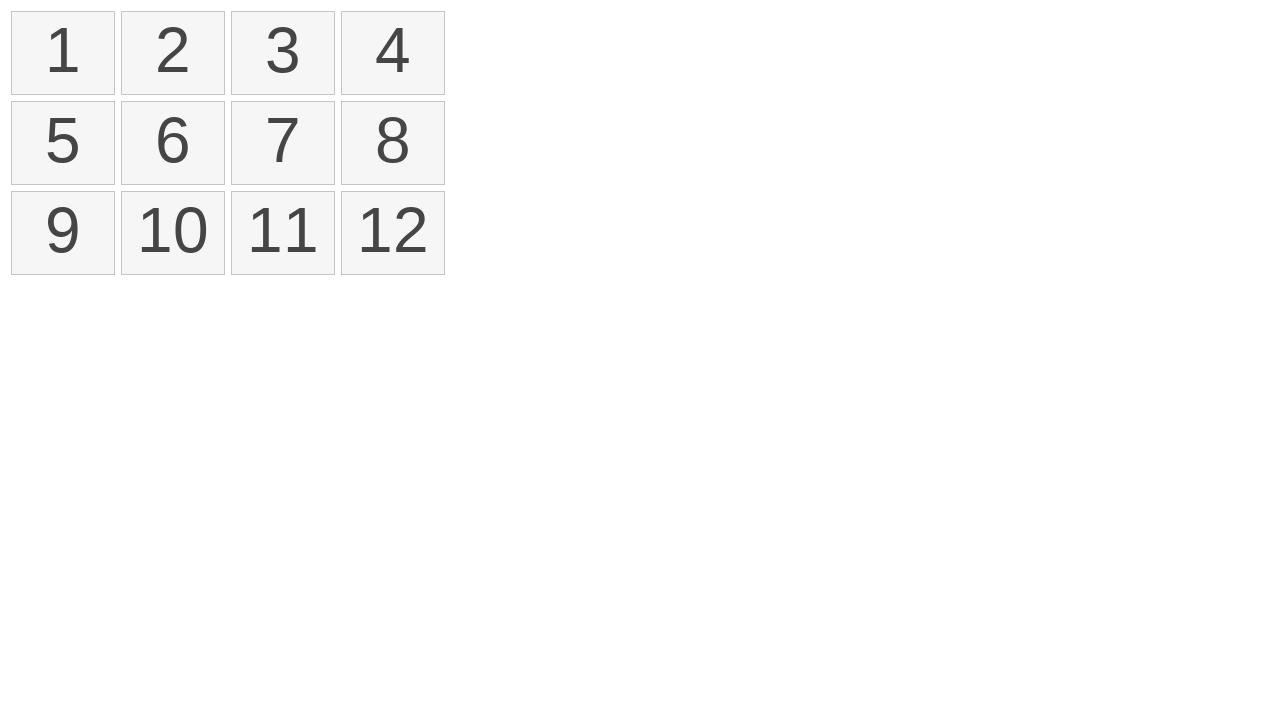

Waited for selectable grid to load
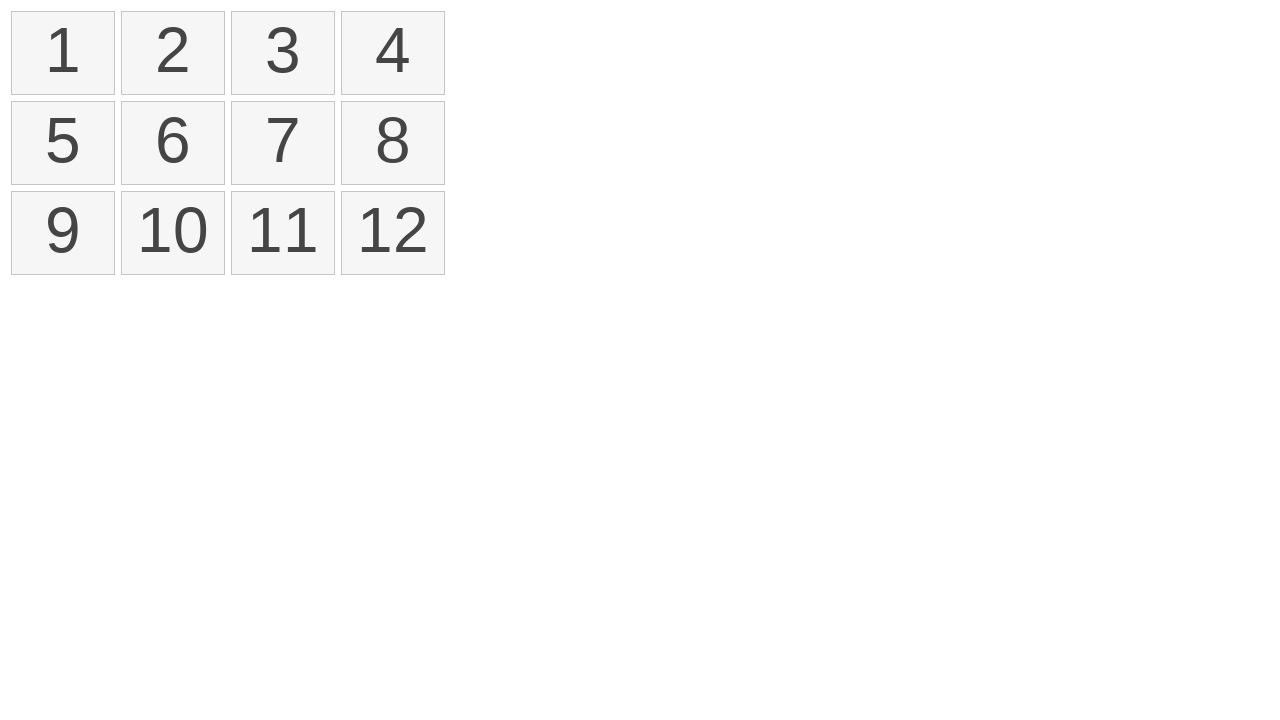

Located all list items in selectable grid
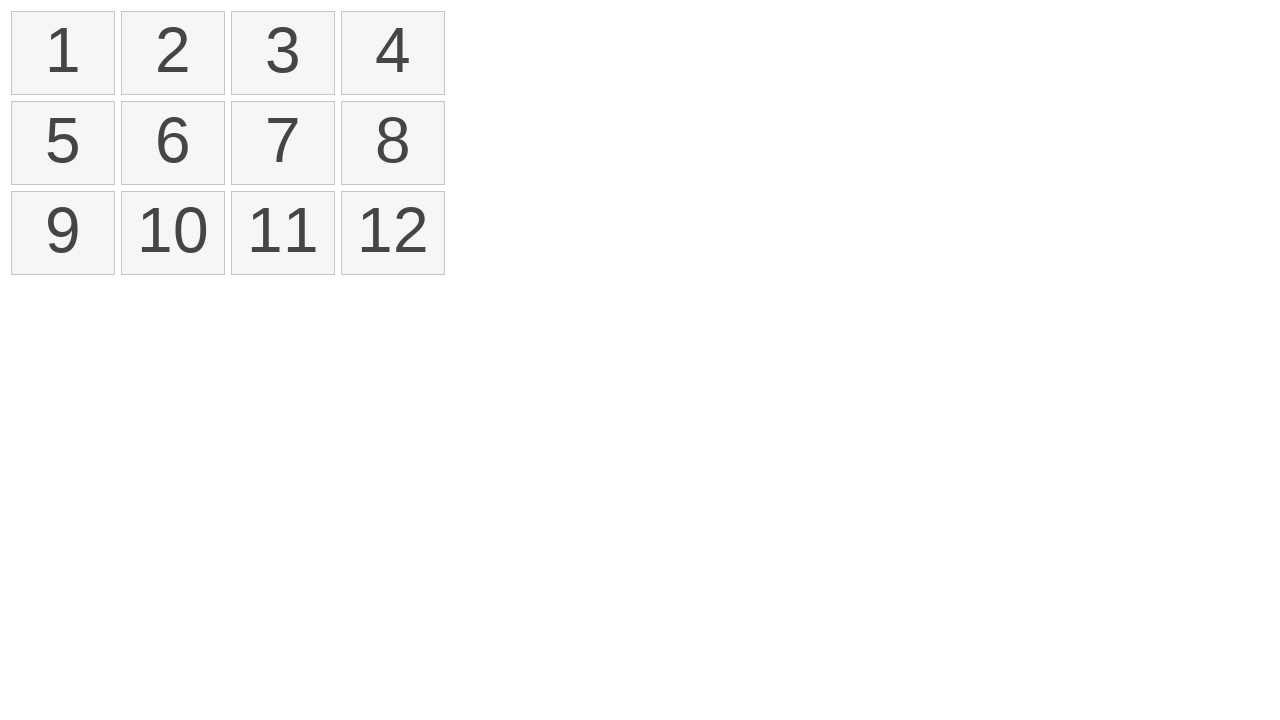

Pressed Control key down to enable multi-select mode
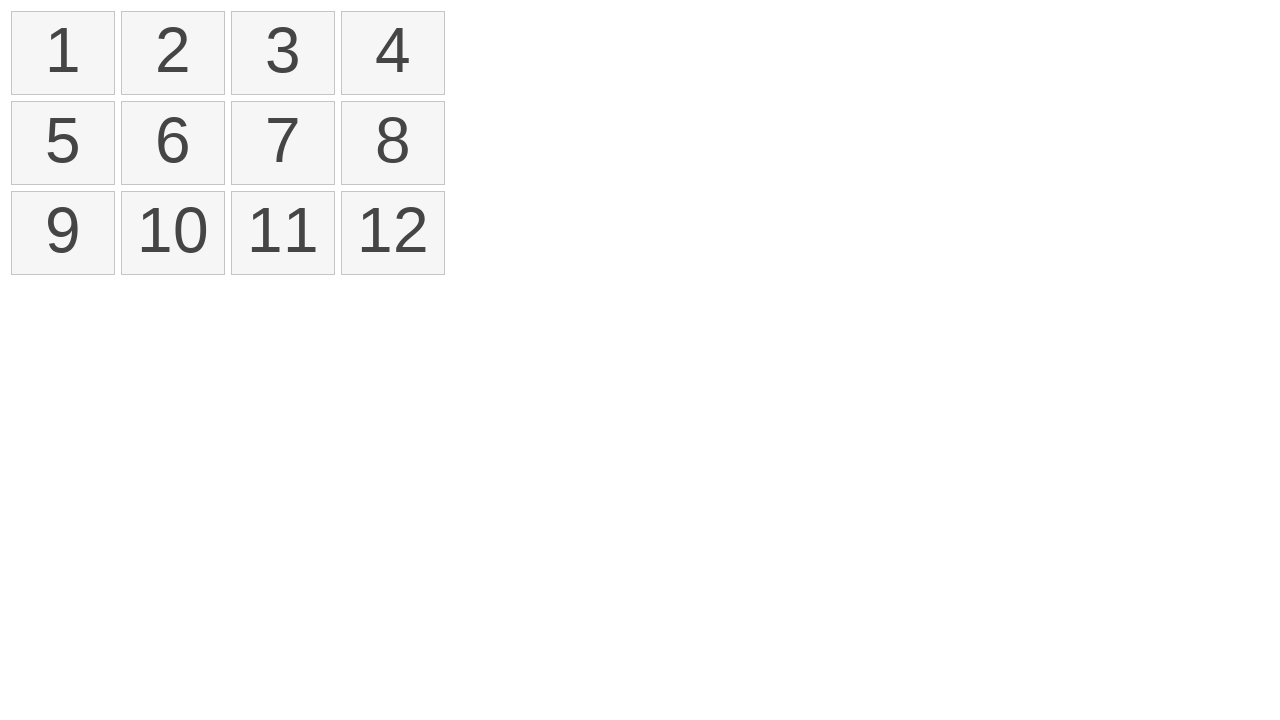

Ctrl+clicked item 0 at (63, 53) on #selectable li >> nth=0
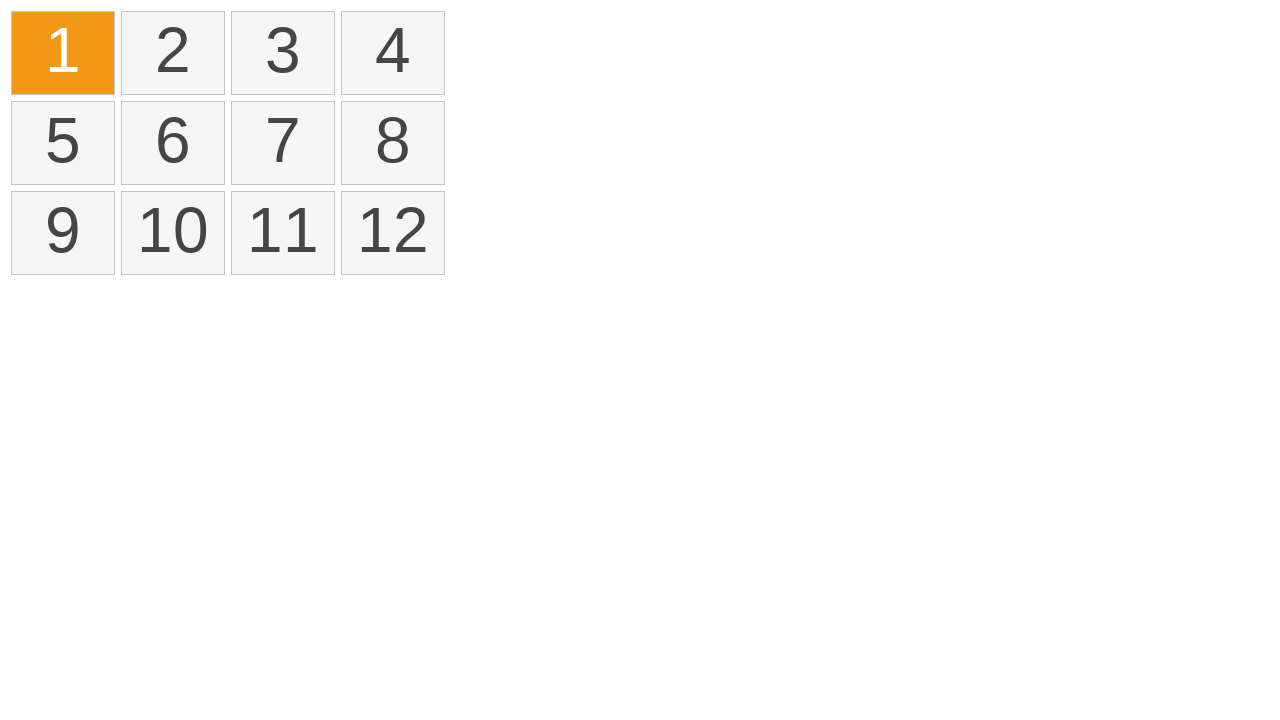

Ctrl+clicked item 2 at (283, 53) on #selectable li >> nth=2
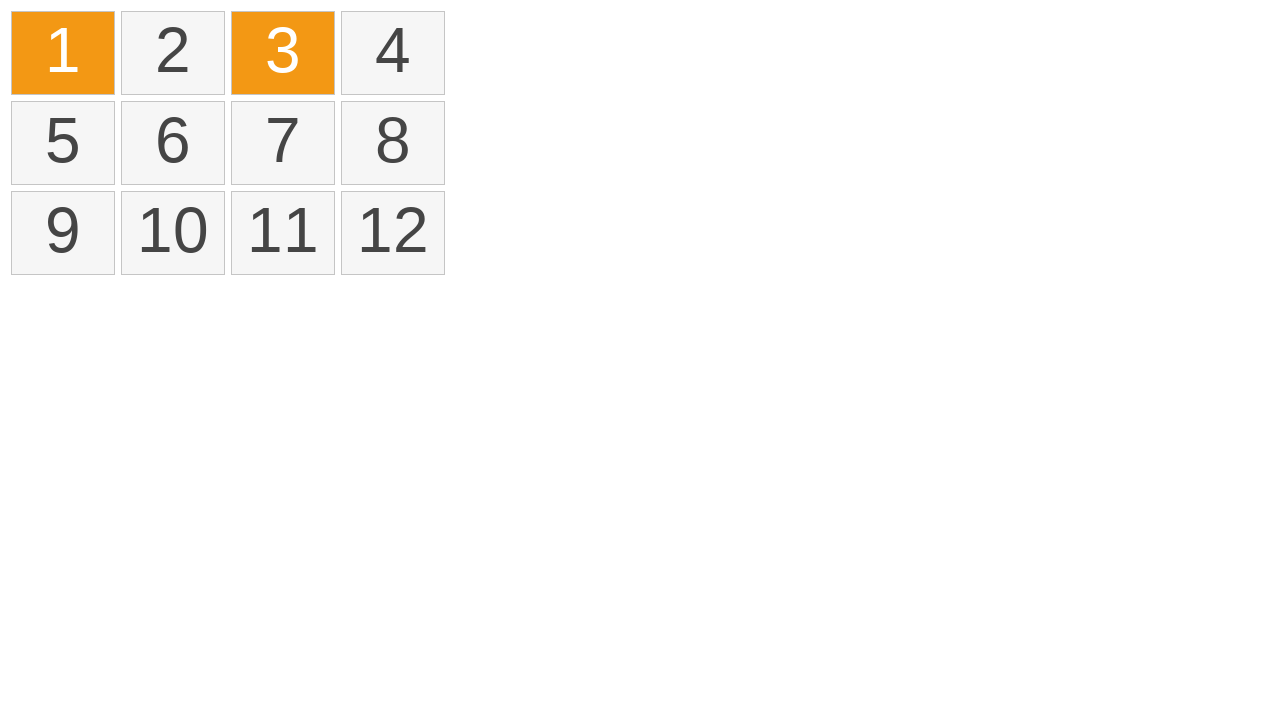

Ctrl+clicked item 4 at (63, 143) on #selectable li >> nth=4
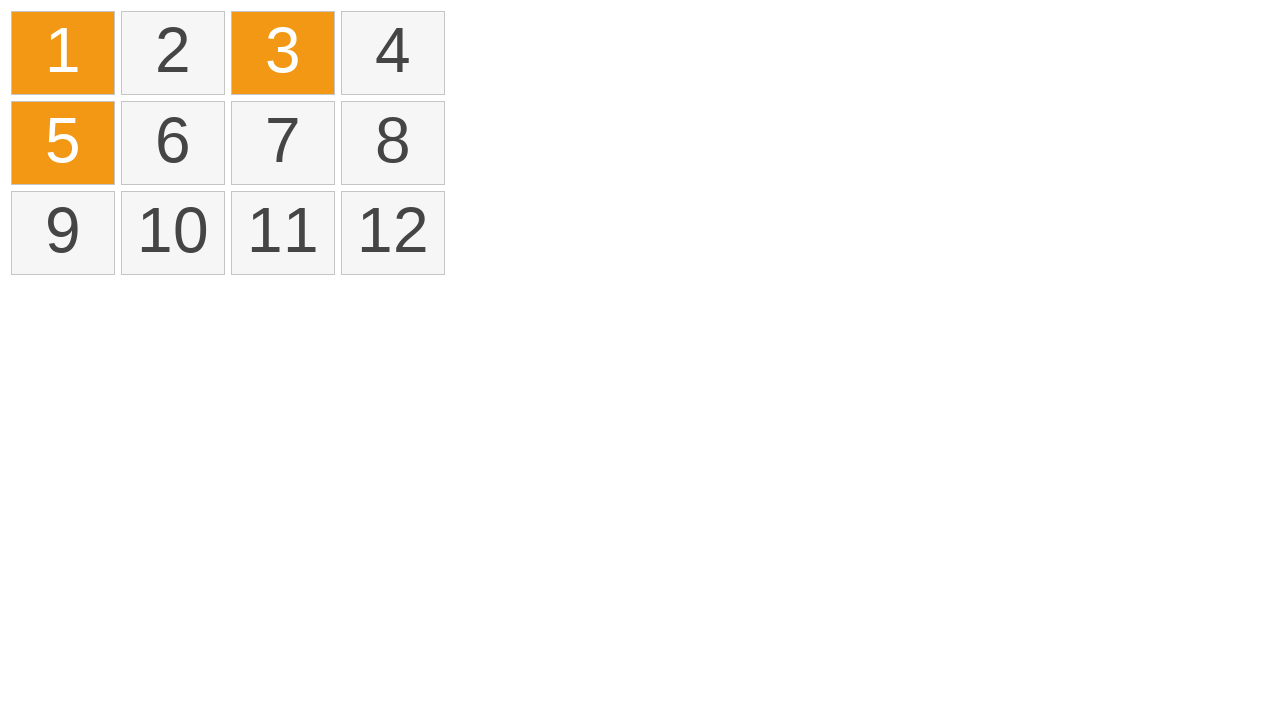

Ctrl+clicked item 6 at (283, 143) on #selectable li >> nth=6
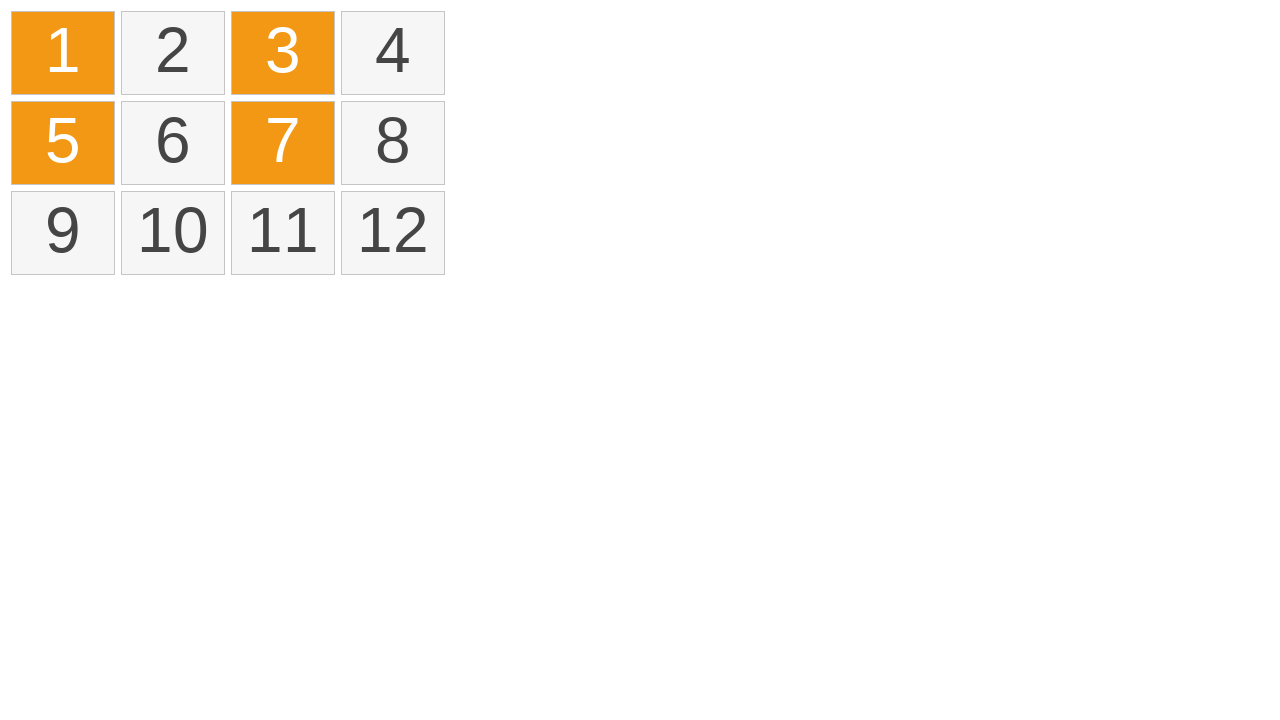

Ctrl+clicked item 8 at (63, 233) on #selectable li >> nth=8
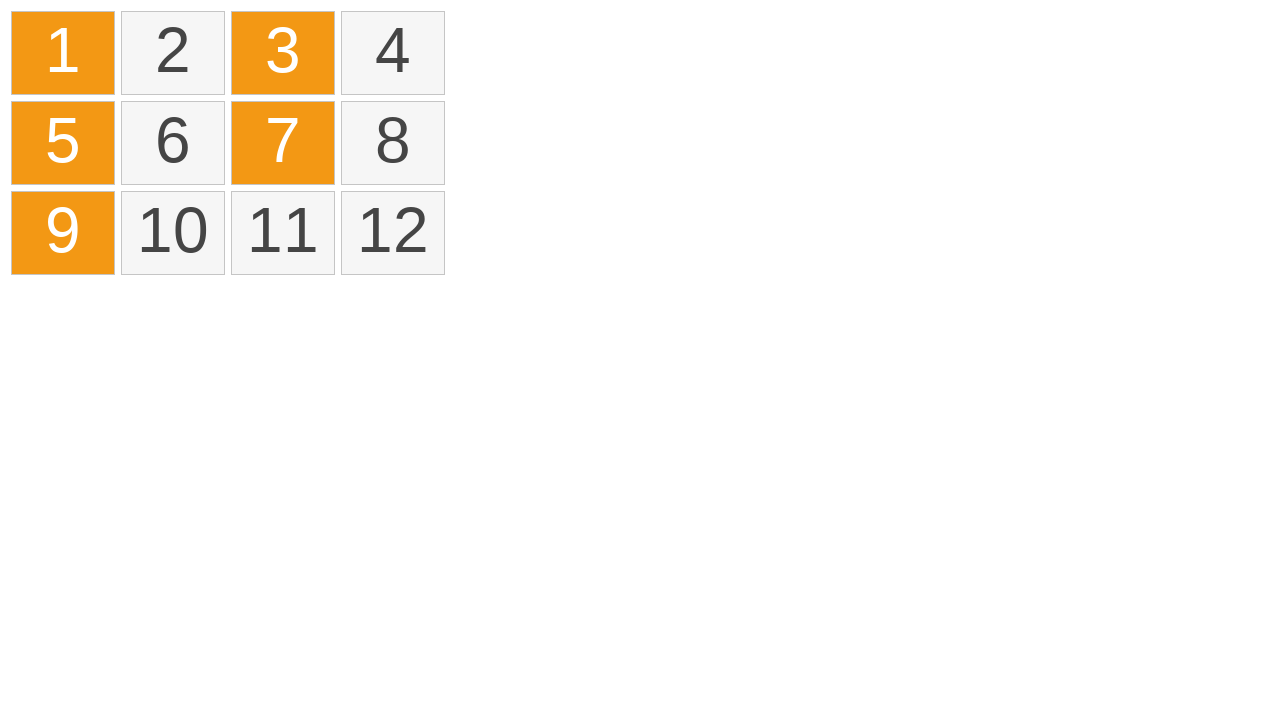

Released Control key
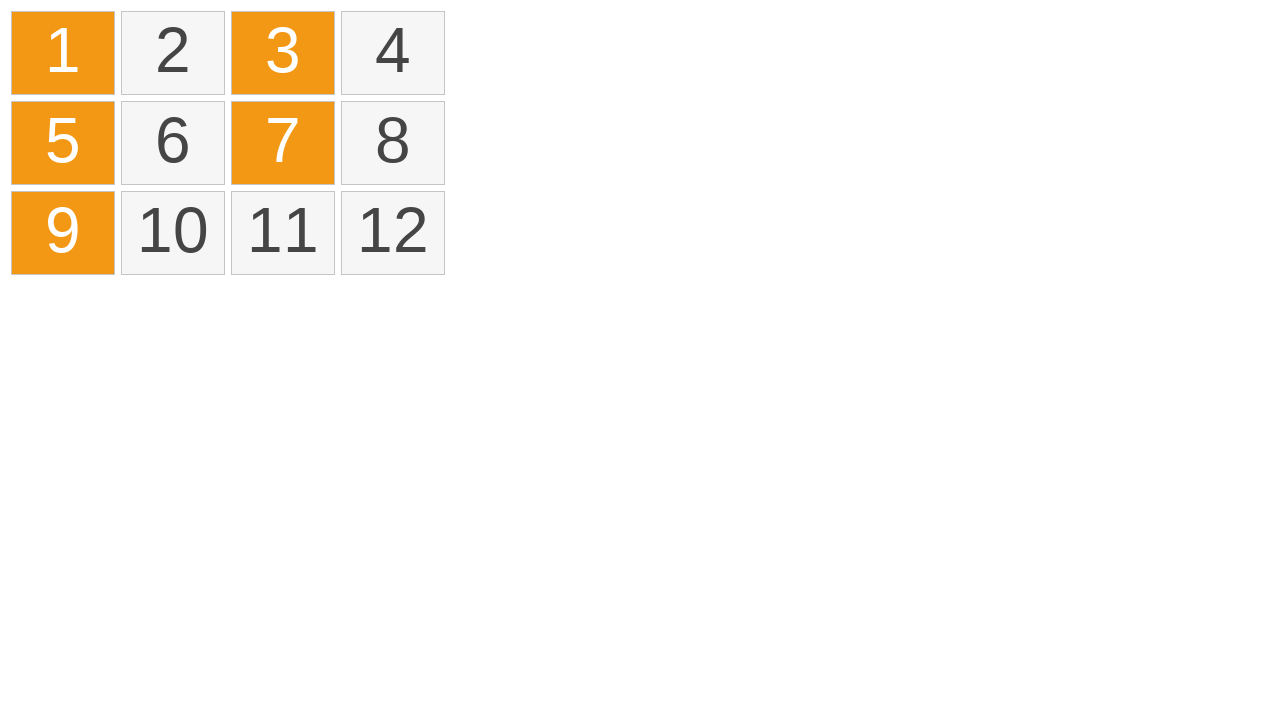

Located all selected items
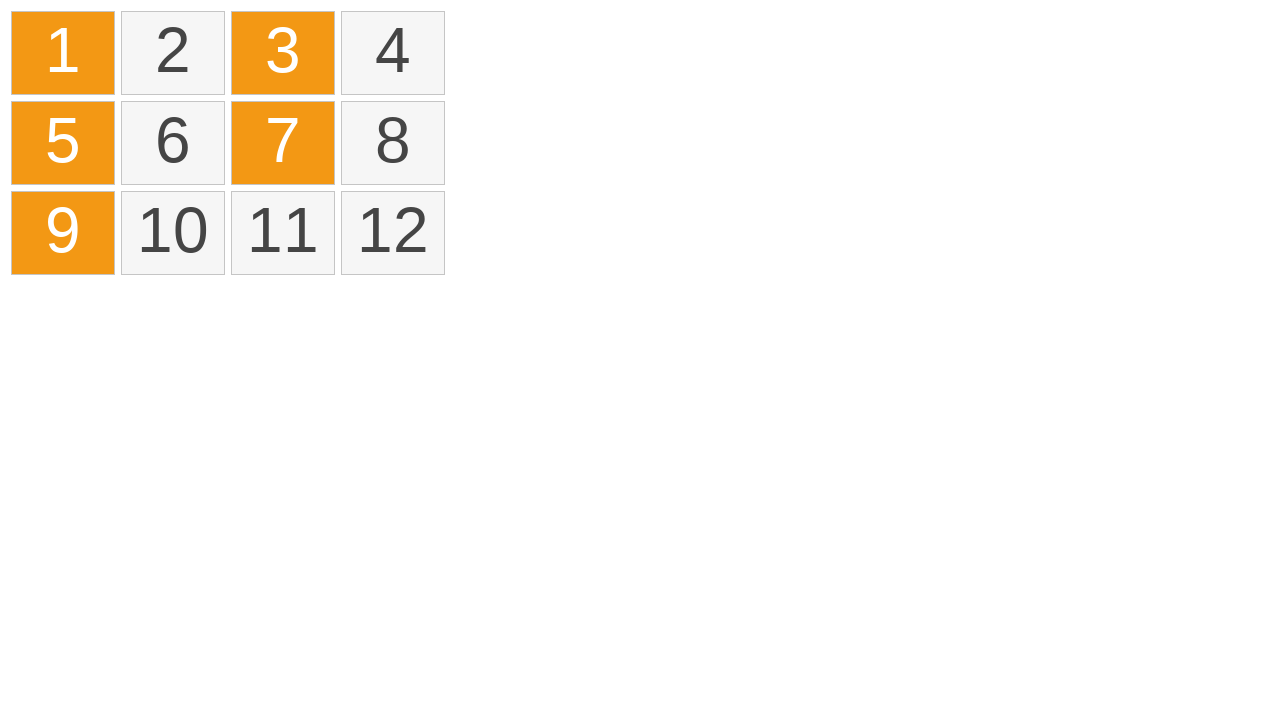

Verified that exactly 5 items are selected
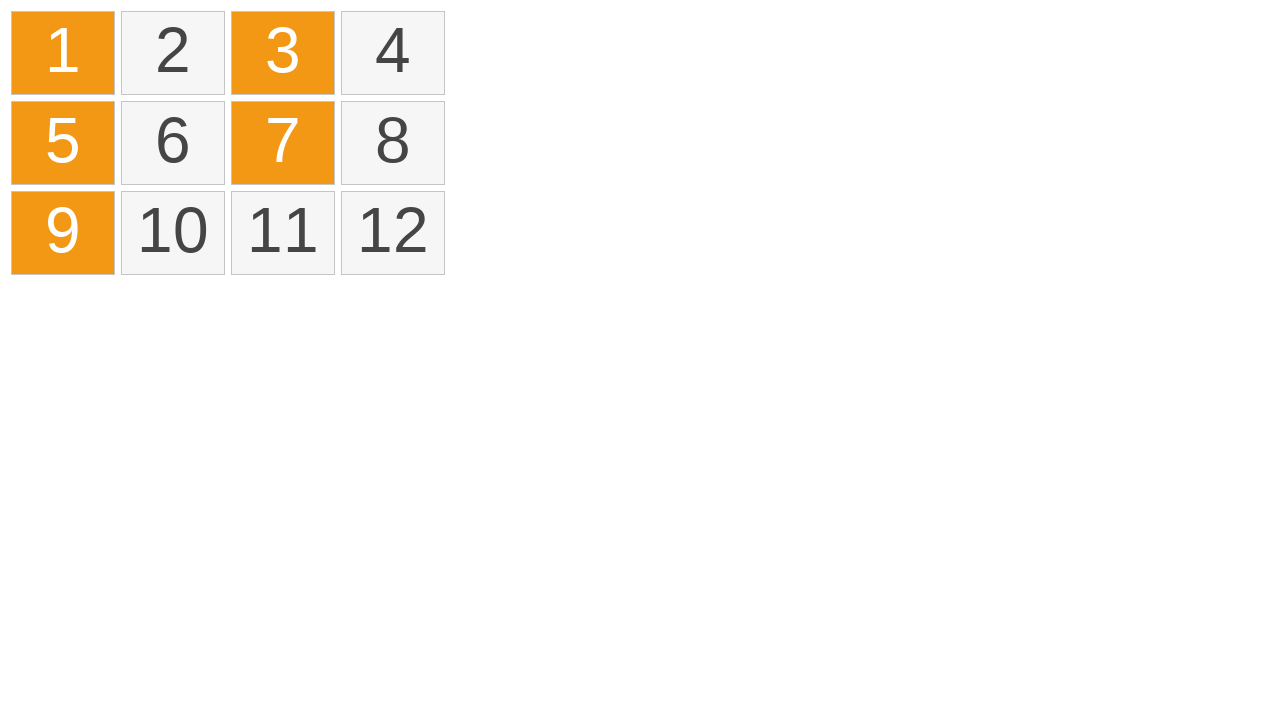

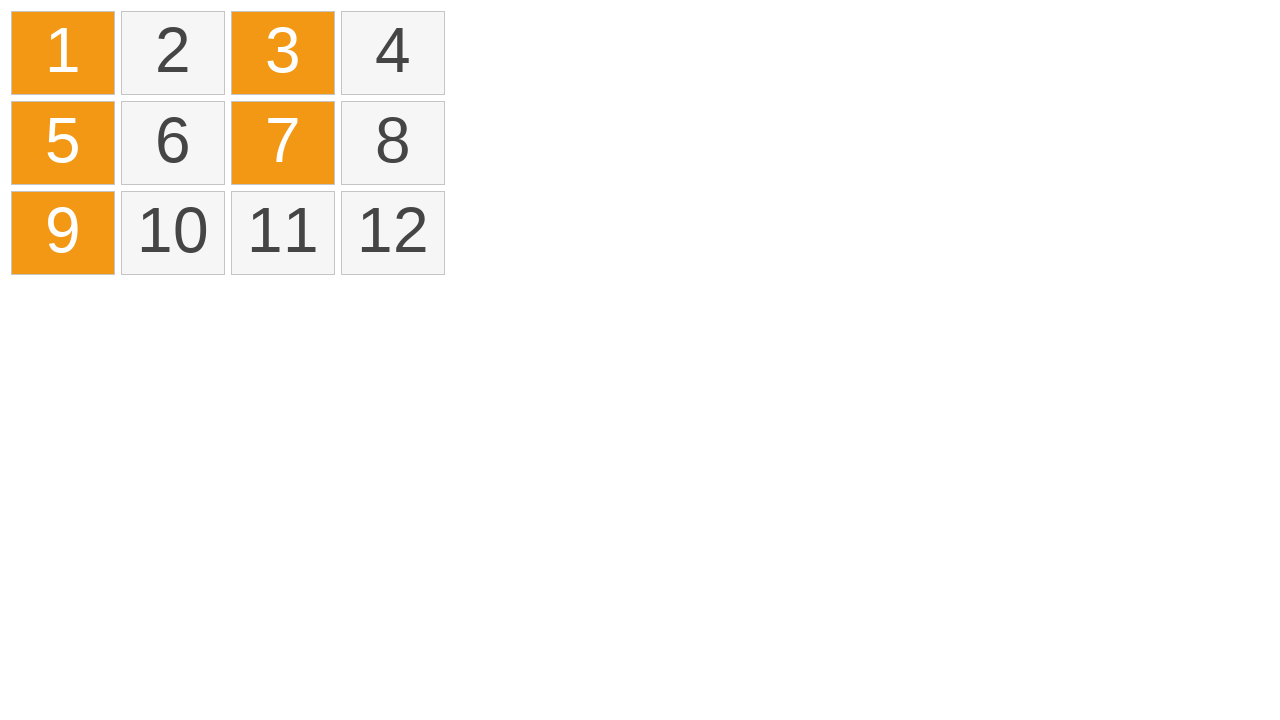